Tests dynamic content loading by clicking a Start button and waiting for "Hello World!" text to become visible after a loading animation completes.

Starting URL: http://the-internet.herokuapp.com/dynamic_loading/2

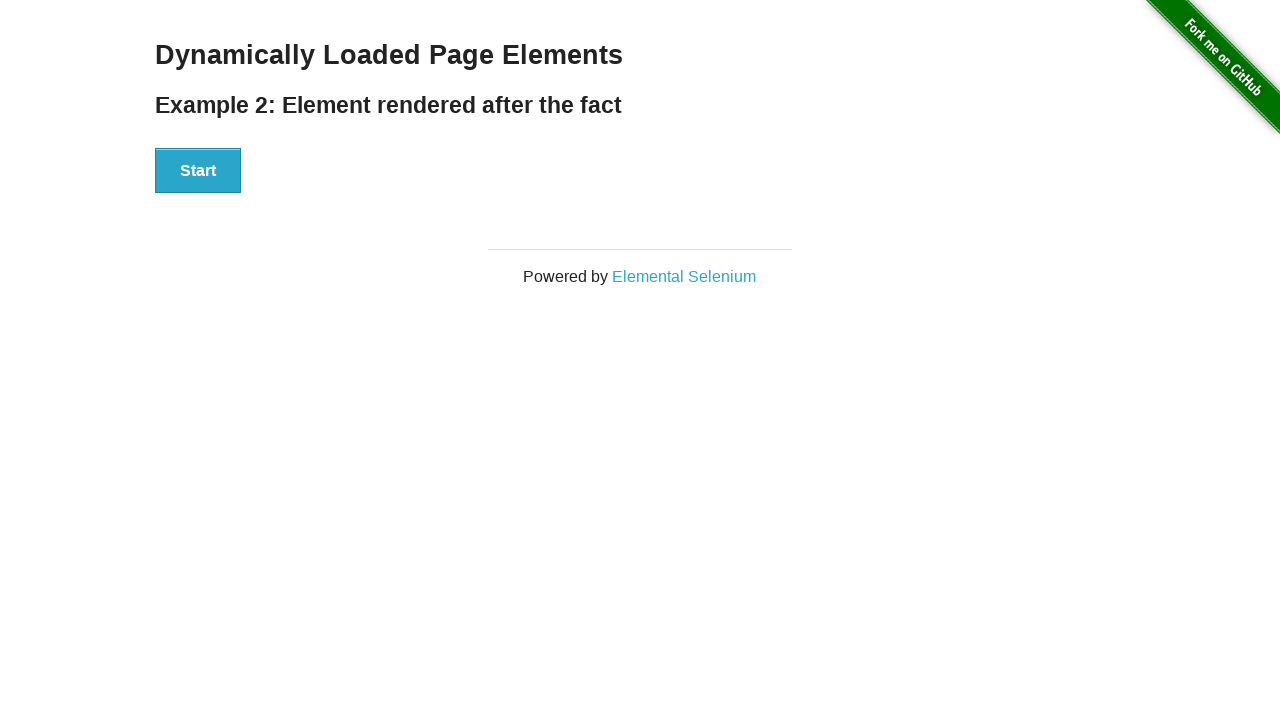

Clicked the Start button to initiate dynamic content loading at (198, 171) on xpath=//button[text()='Start']
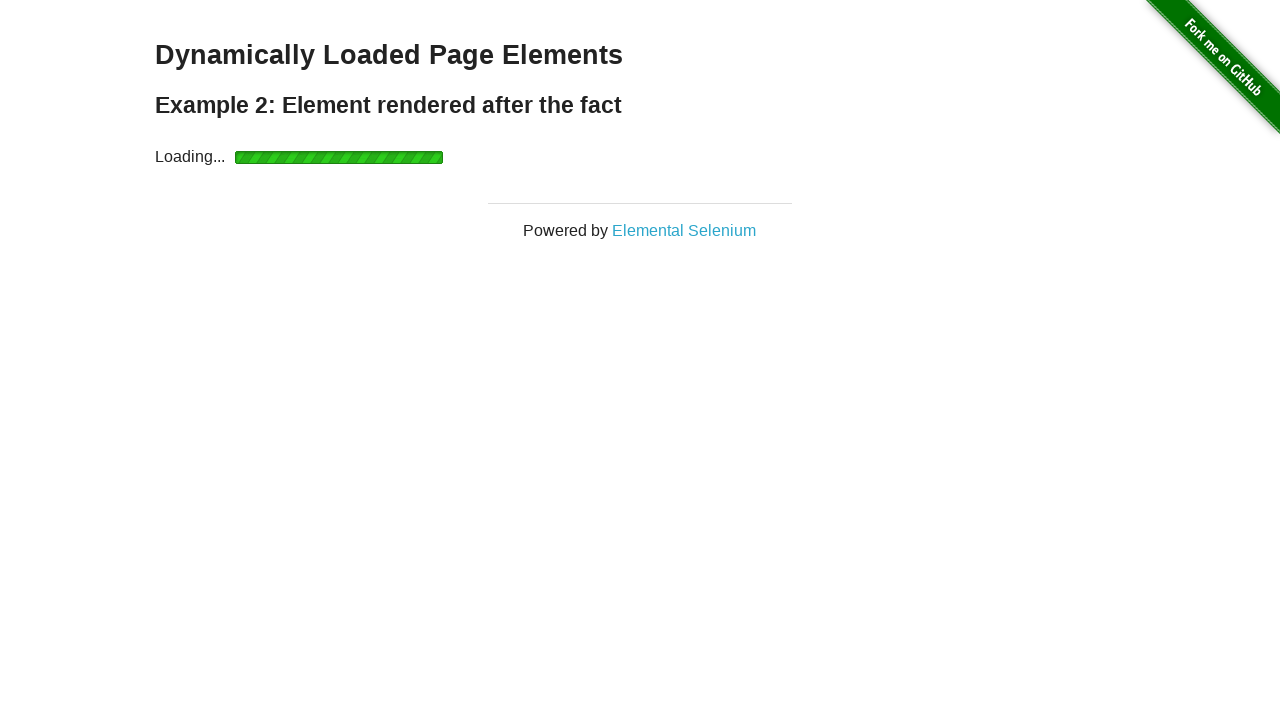

Waited for 'Hello World!' text to become visible after loading animation completed
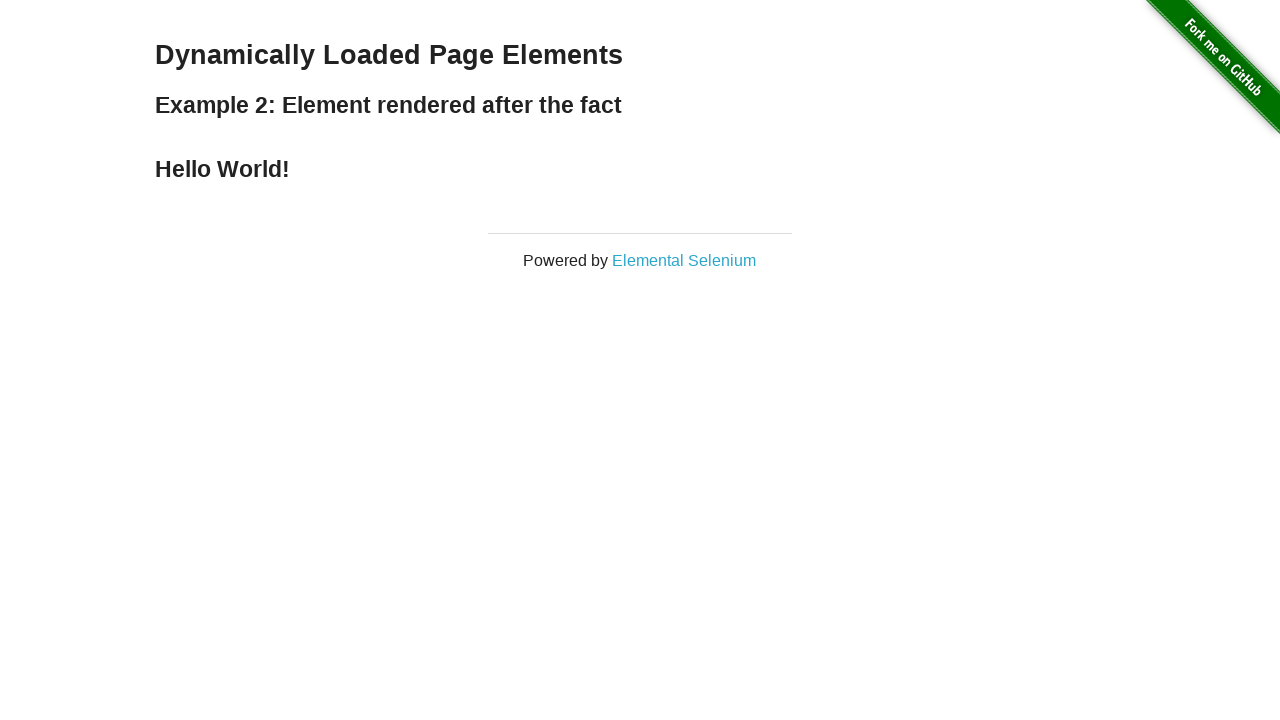

Verified that the text content matches 'Hello World!'
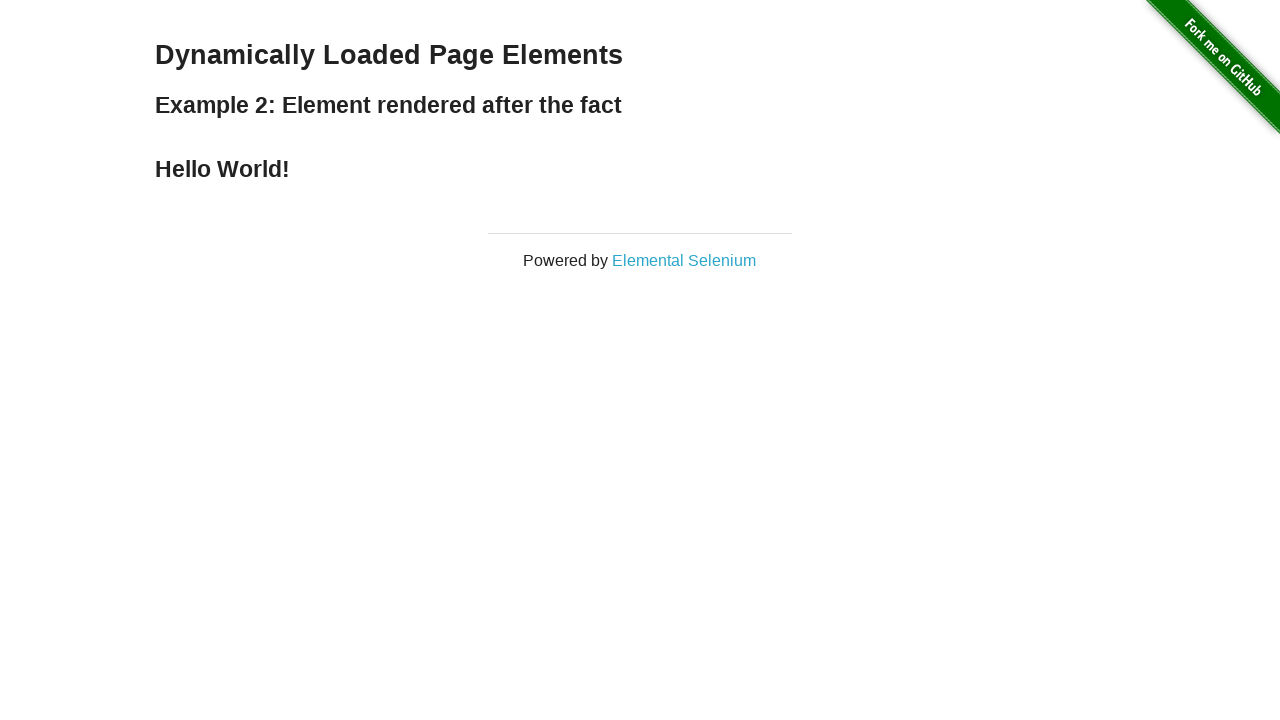

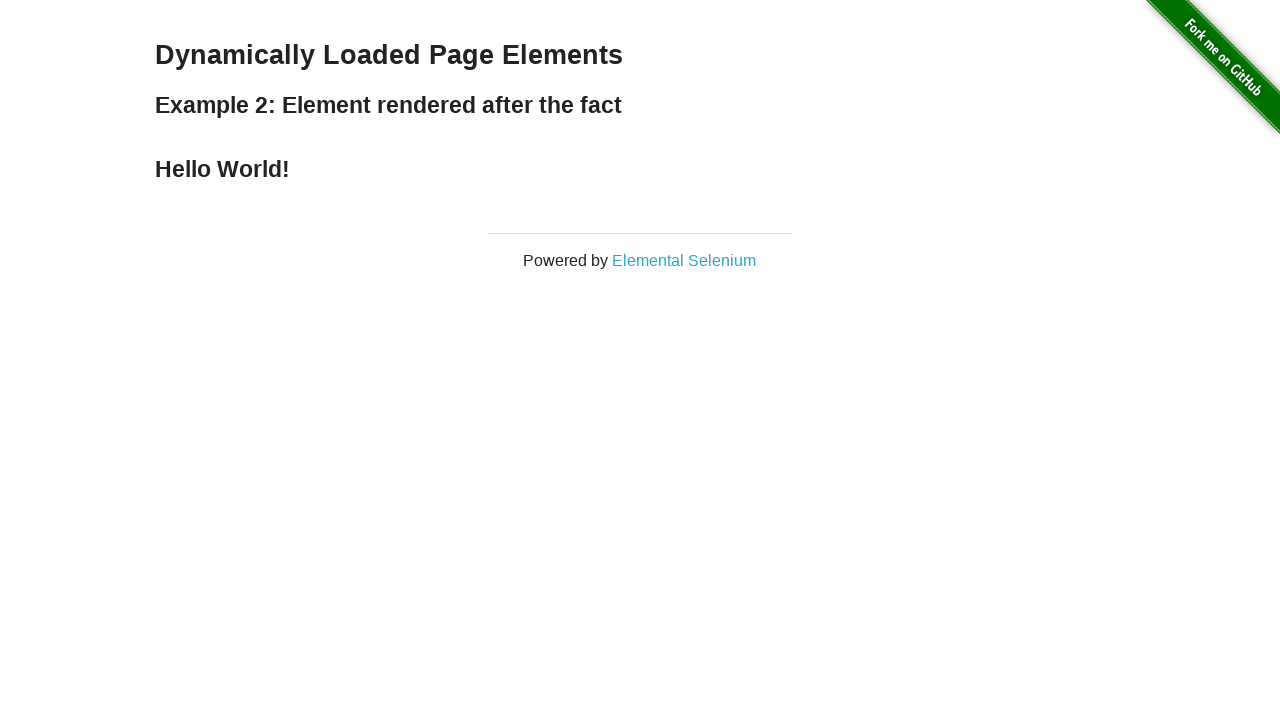